Navigates to the Simplilearn homepage and loads the page. This is a basic page load verification test.

Starting URL: https://www.simplilearn.com/

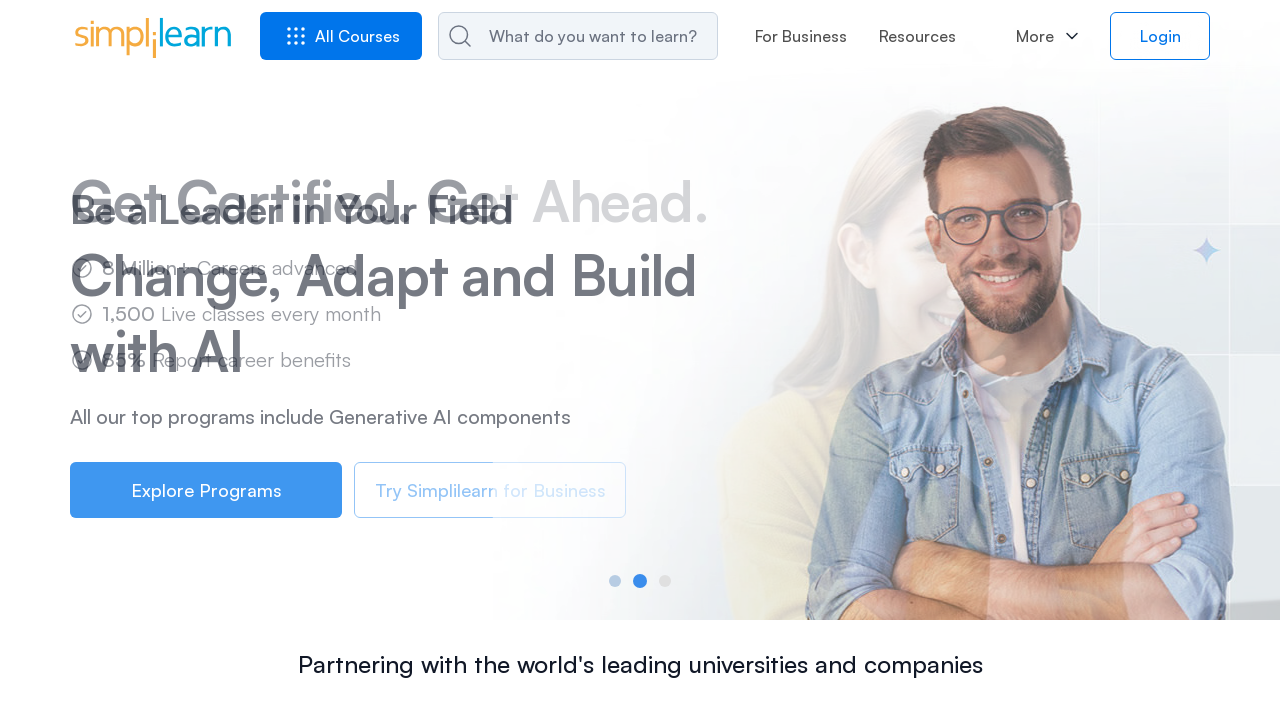

Navigated to Simplilearn homepage
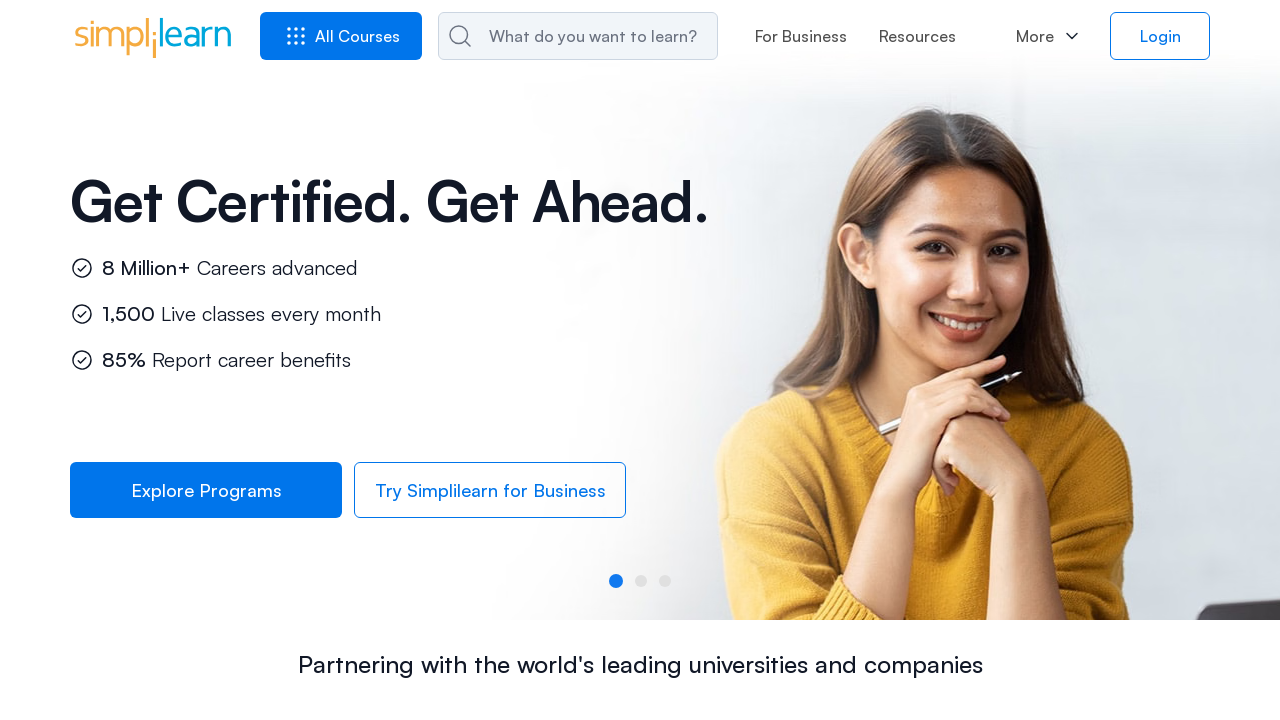

Page DOM content loaded
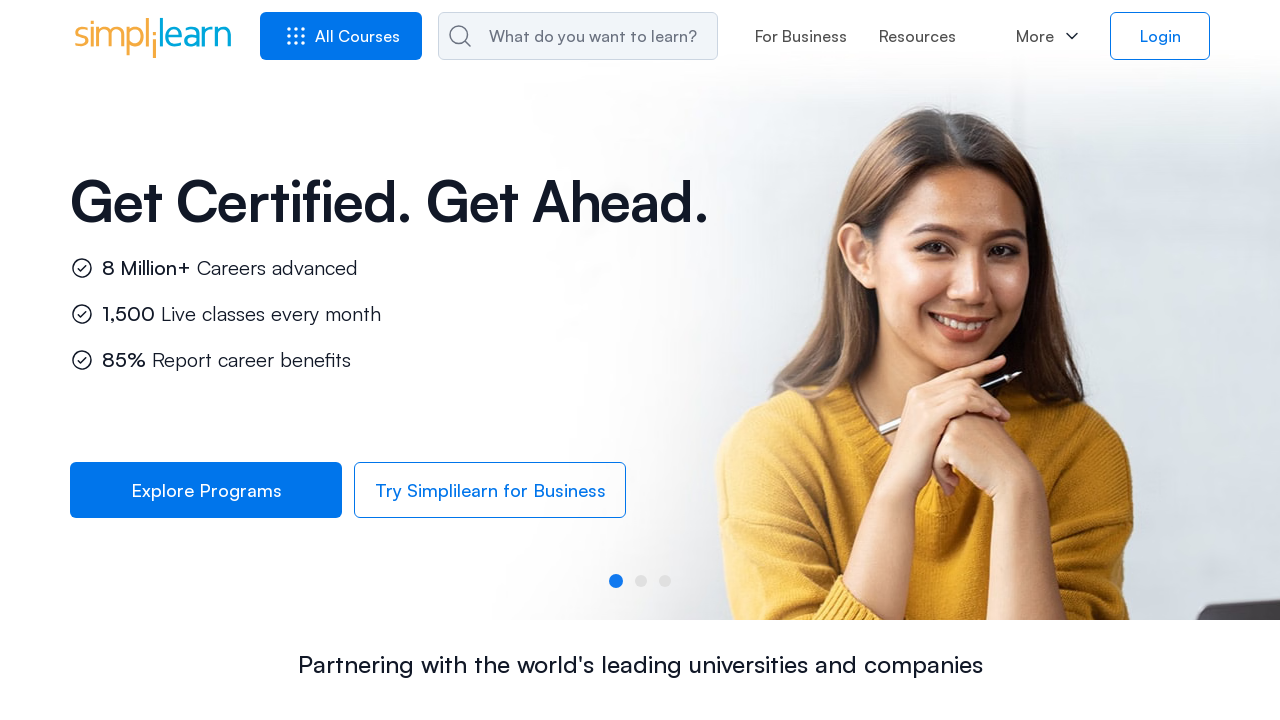

Body element confirmed on page
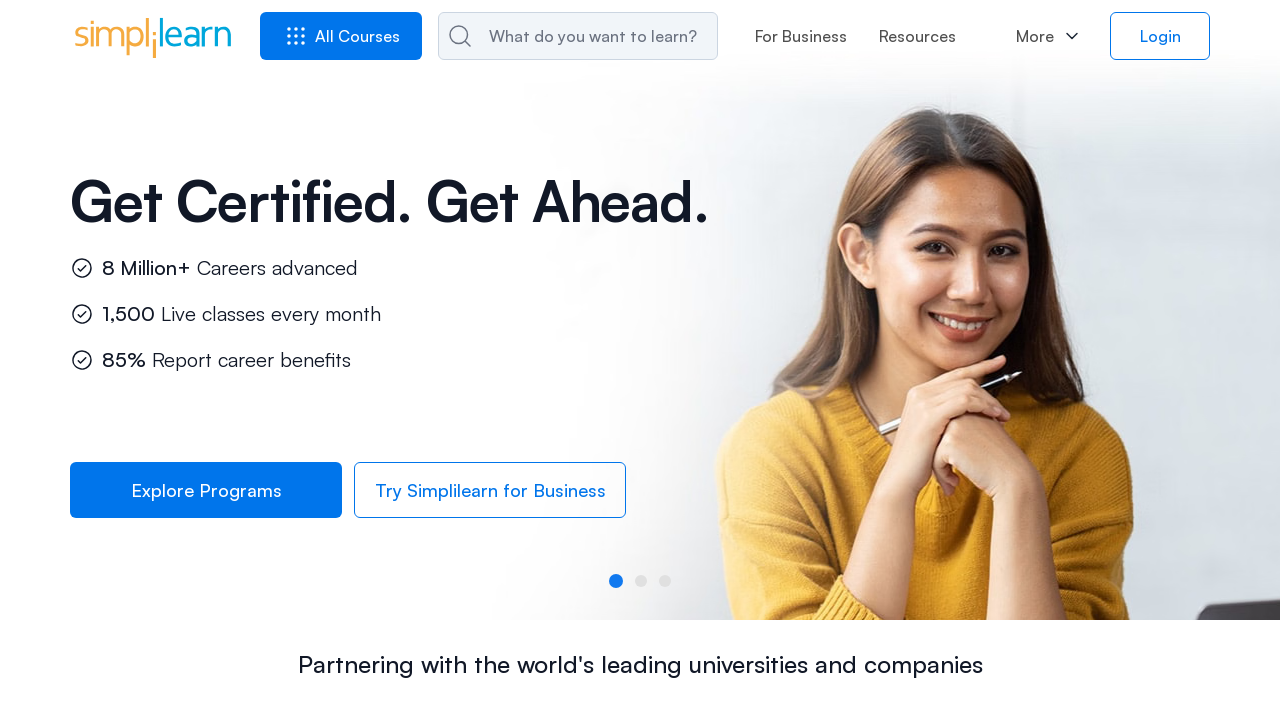

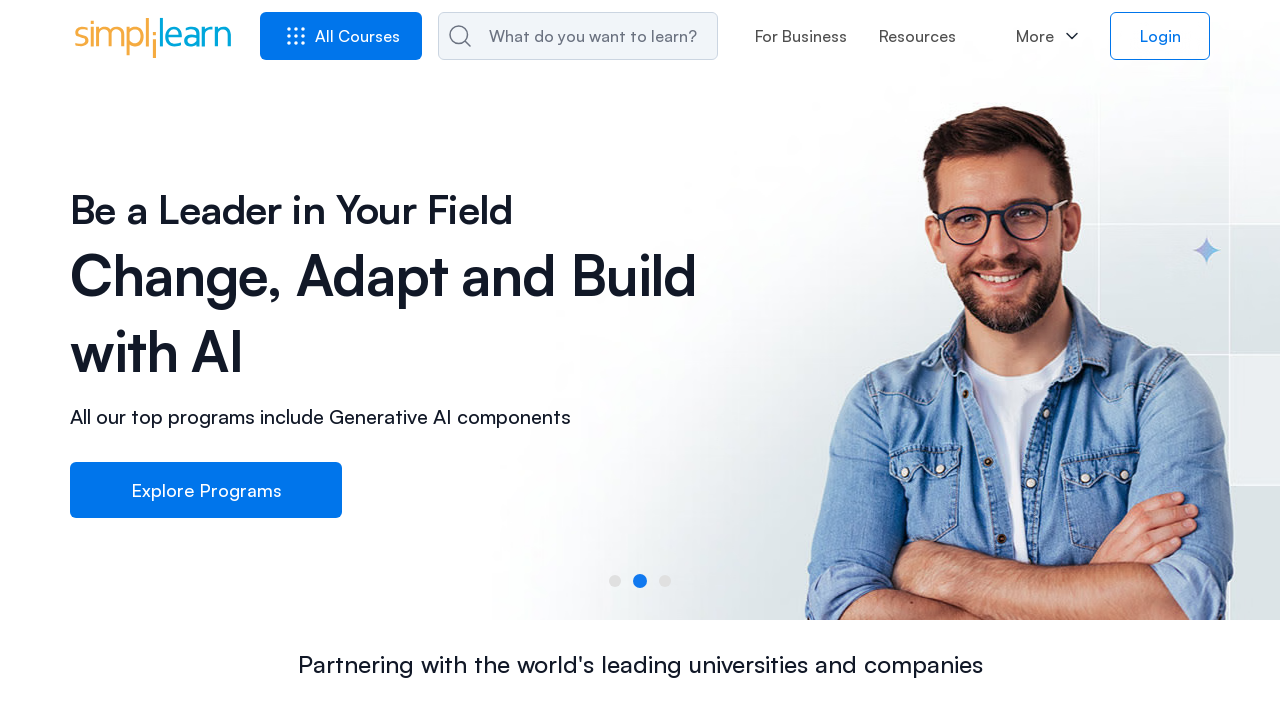